Tests handling of a JavaScript prompt alert by clicking a button, entering text, and accepting the prompt

Starting URL: https://testautomationpractice.blogspot.com/

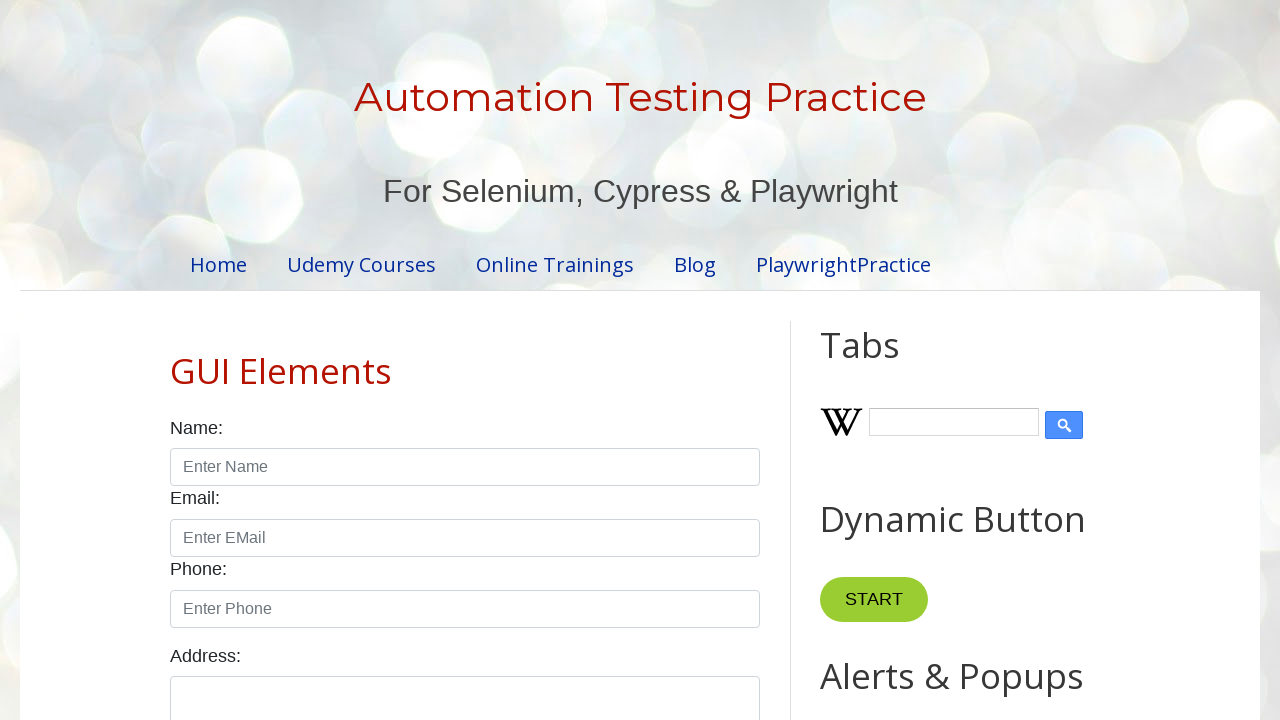

Set up dialog handler to accept prompt with 'hello'
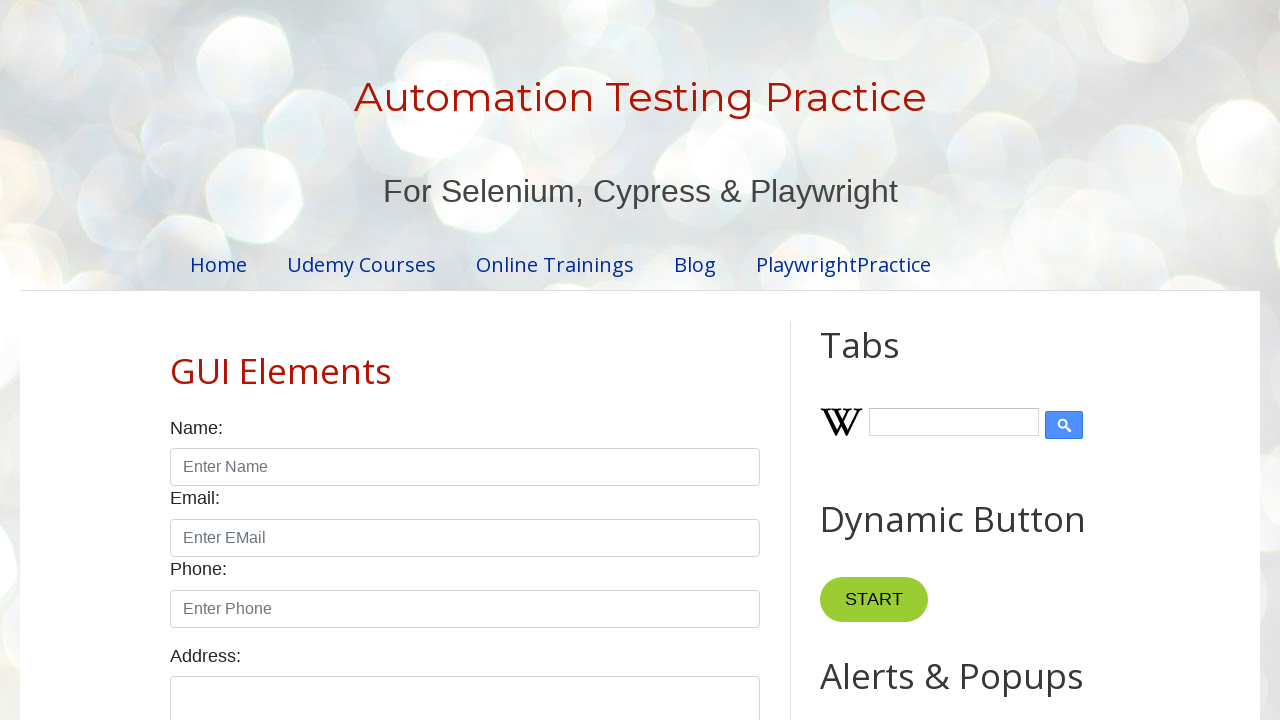

Clicked button to trigger prompt alert at (890, 360) on xpath=//button[@onclick='myFunctionPrompt()']
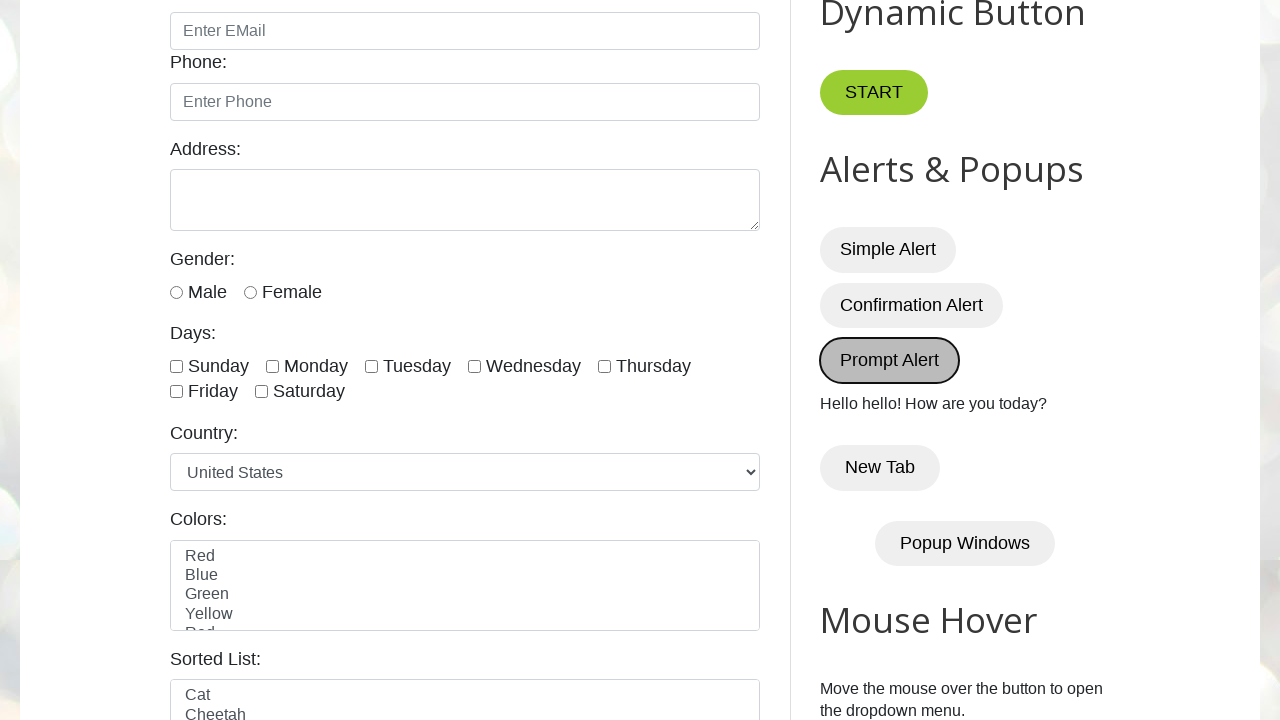

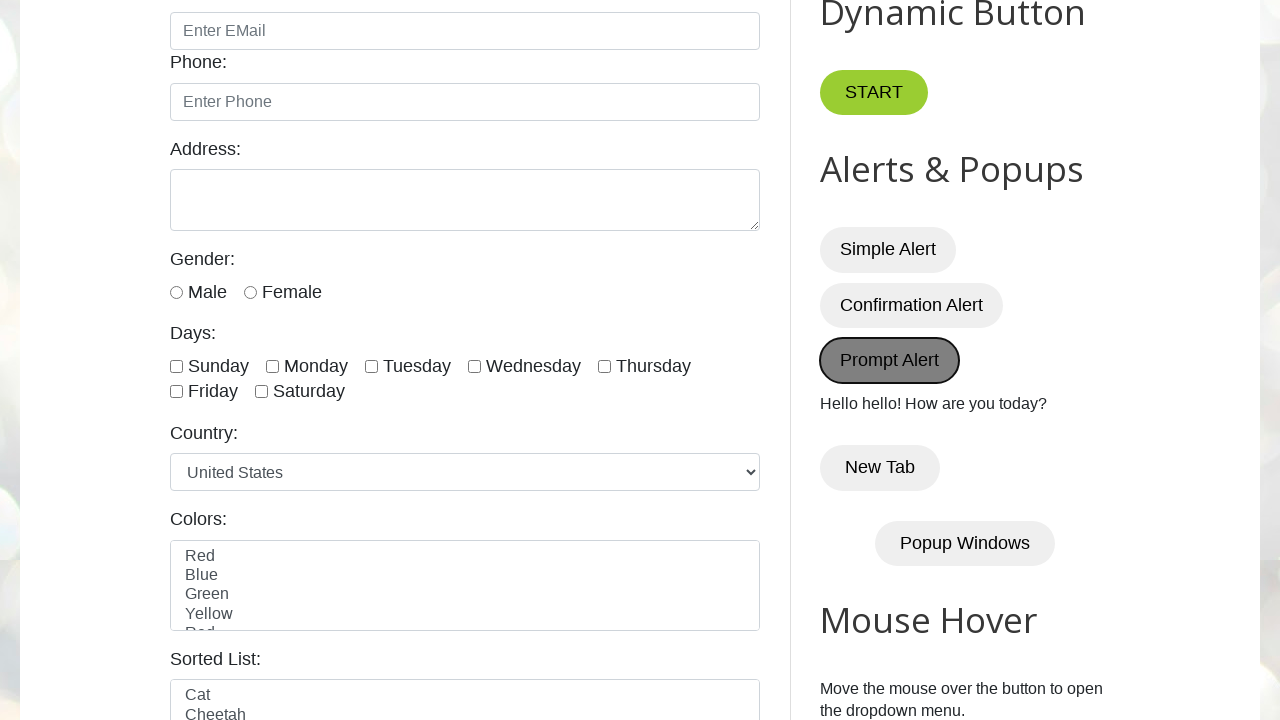